Tests the product search functionality by searching for "Macbook Air" and verifying that search results are displayed

Starting URL: http://opencart.abstracta.us/

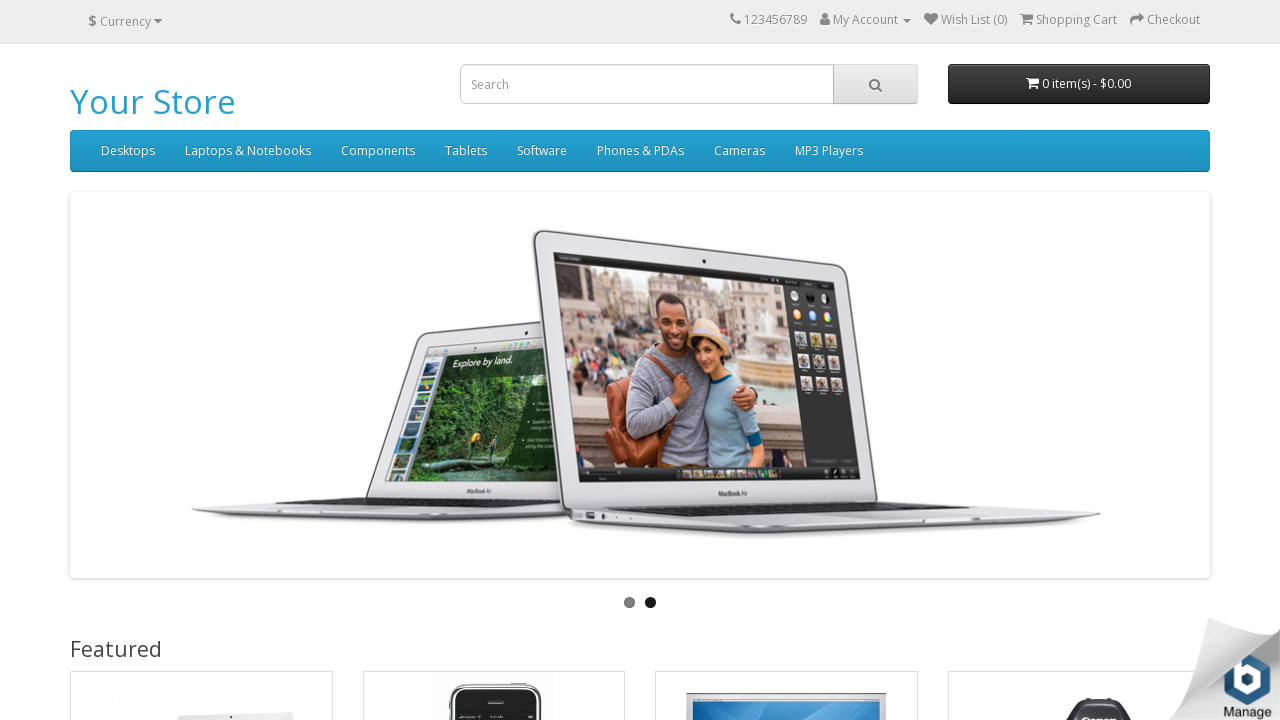

Filled search field with 'Macbook Air' on //*[@id='search']/input
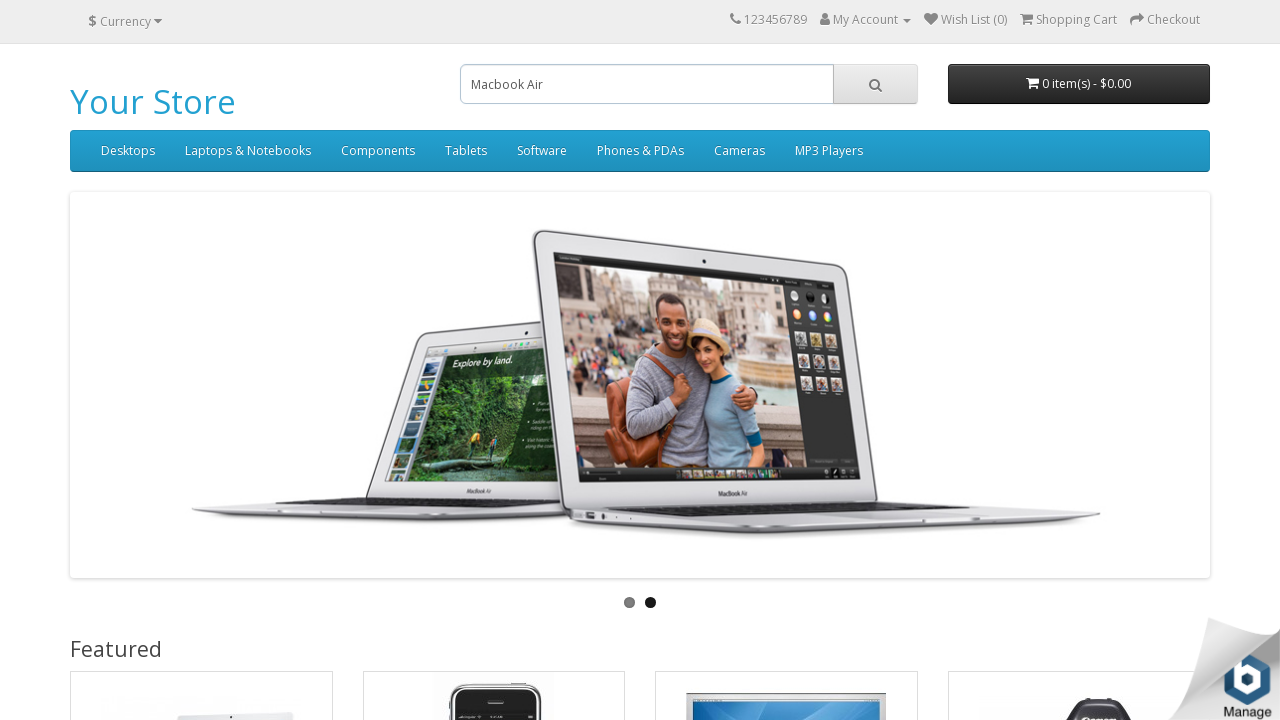

Pressed Enter to submit search query on //*[@id='search']/input
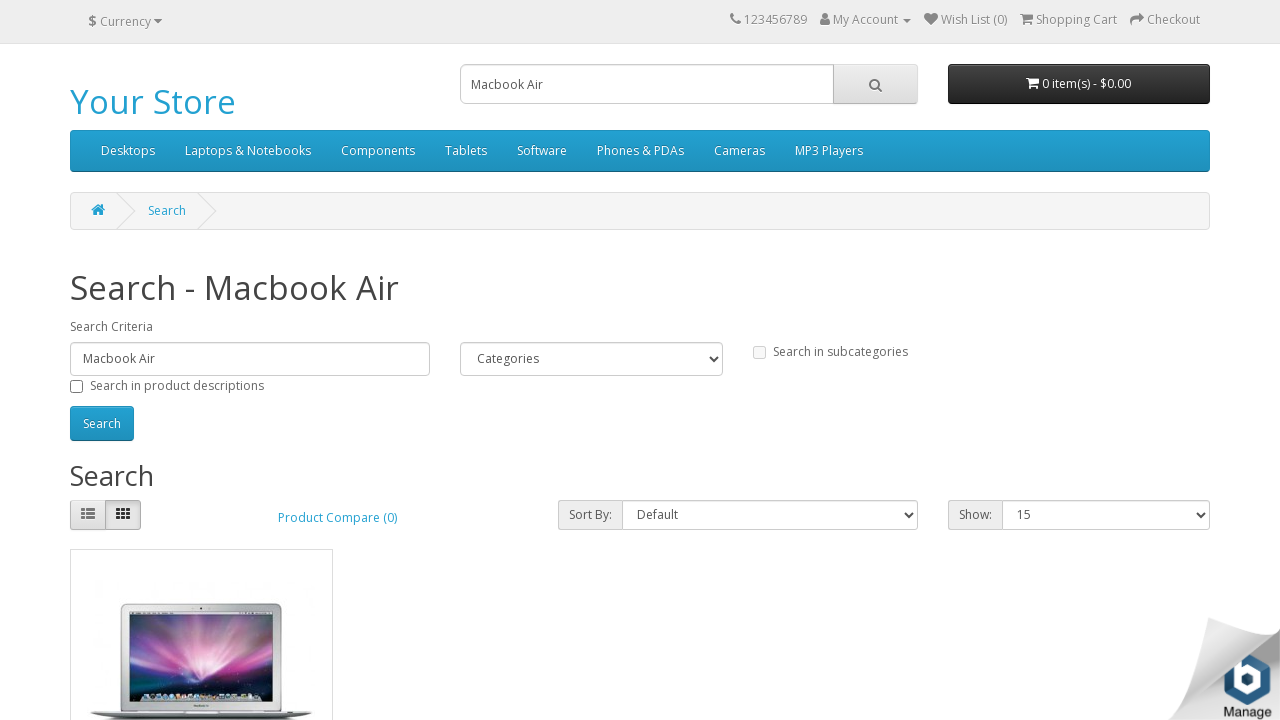

Search results loaded and product image element is present
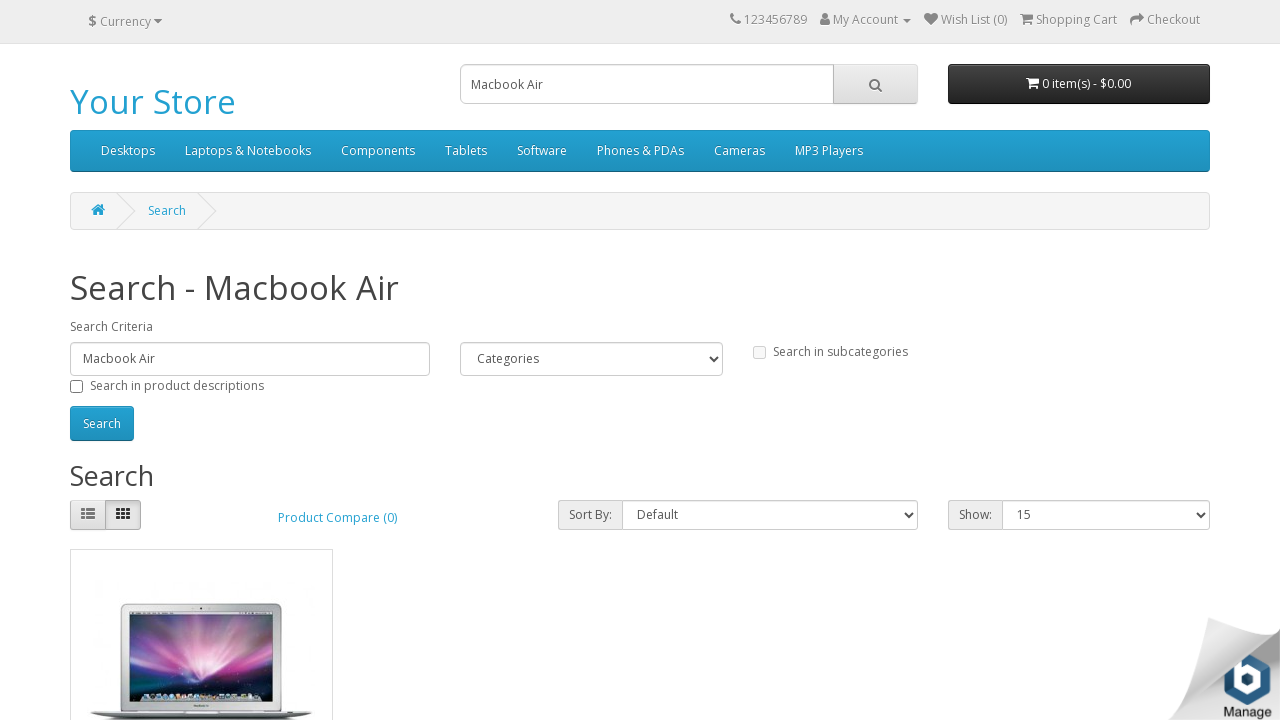

Verified that first search result product image is visible
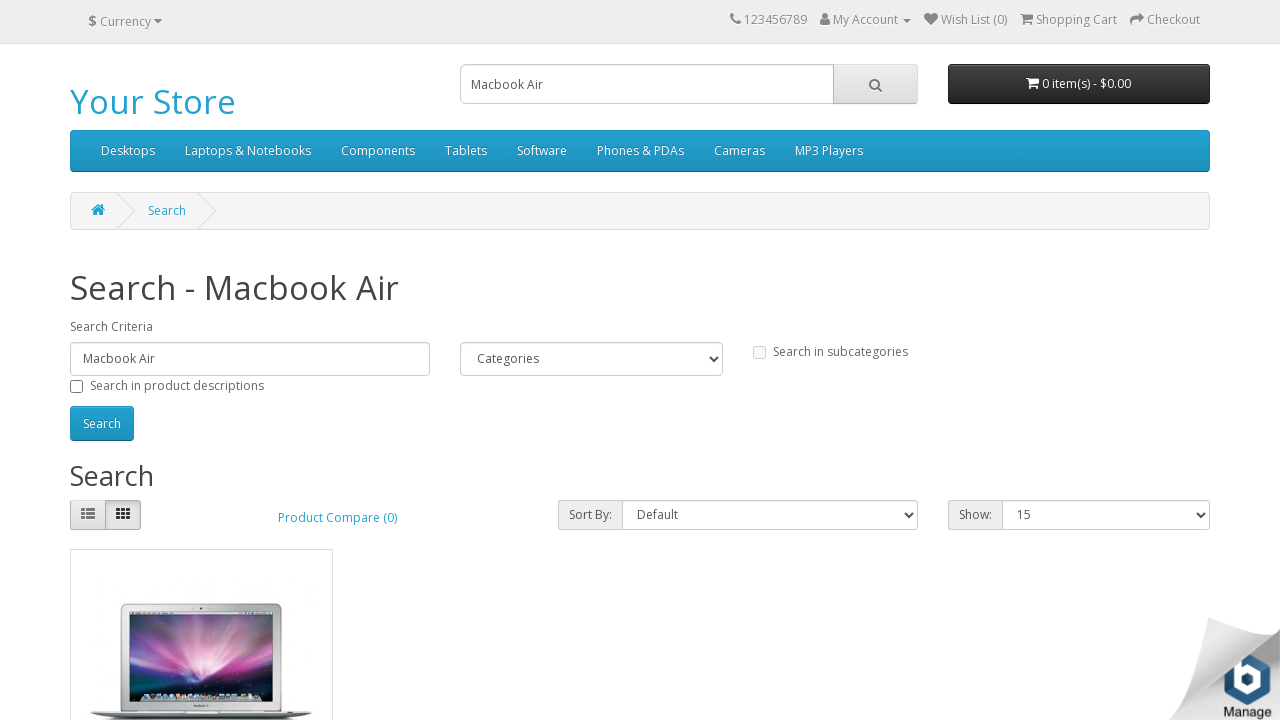

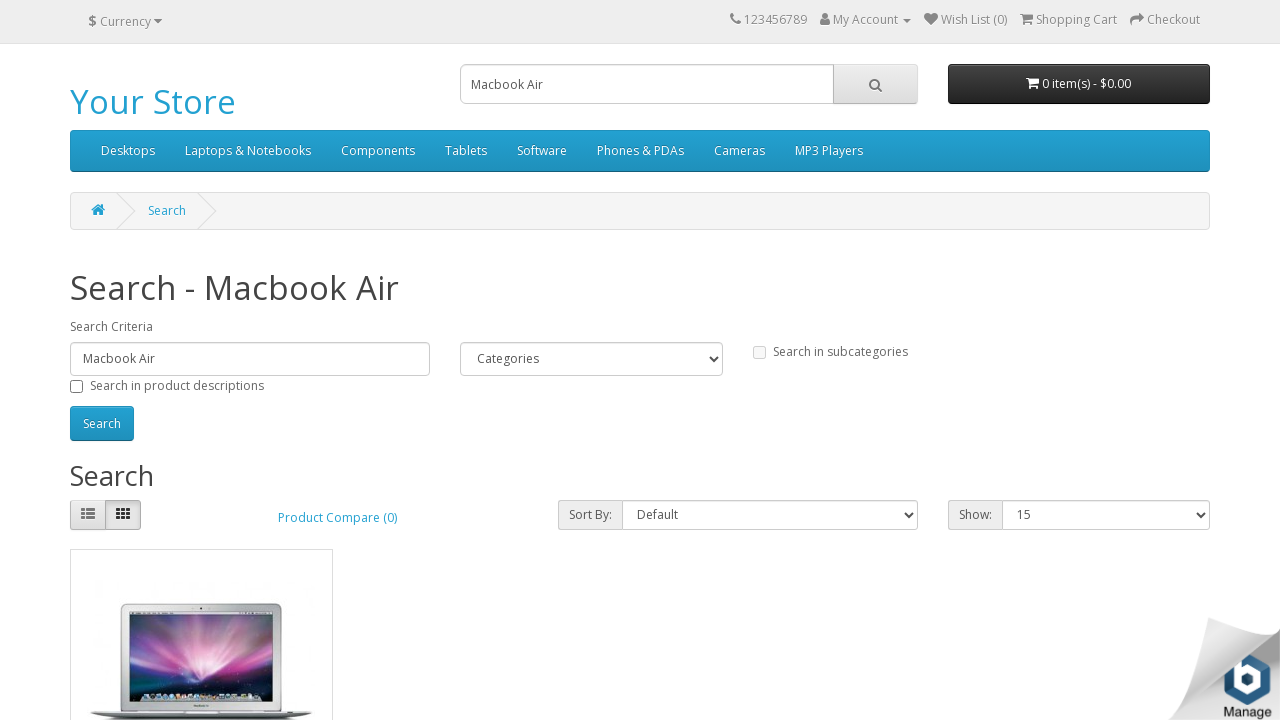